Tests that submitting an empty contact form on DemoBlaze displays an error alert. Opens the contact modal, clears all fields, clicks send, and verifies the alert message.

Starting URL: https://www.demoblaze.com

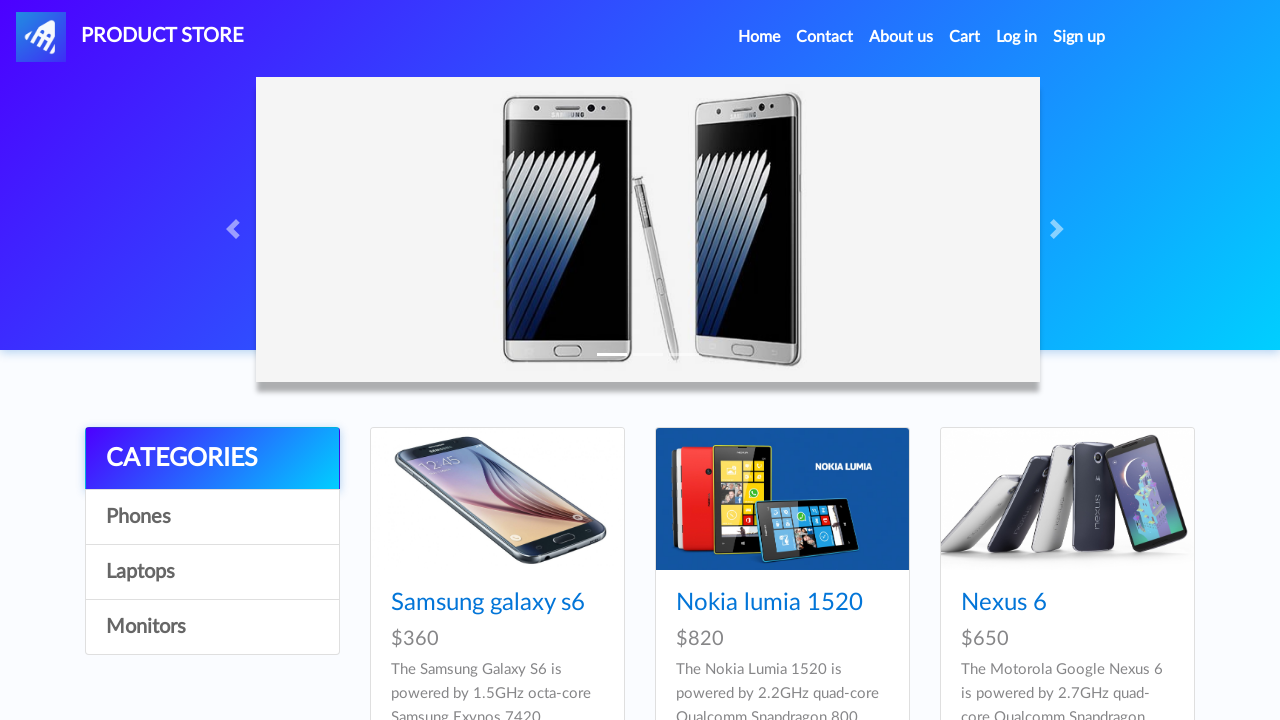

Clicked Contact link to open contact modal at (825, 37) on [data-target='#exampleModal']
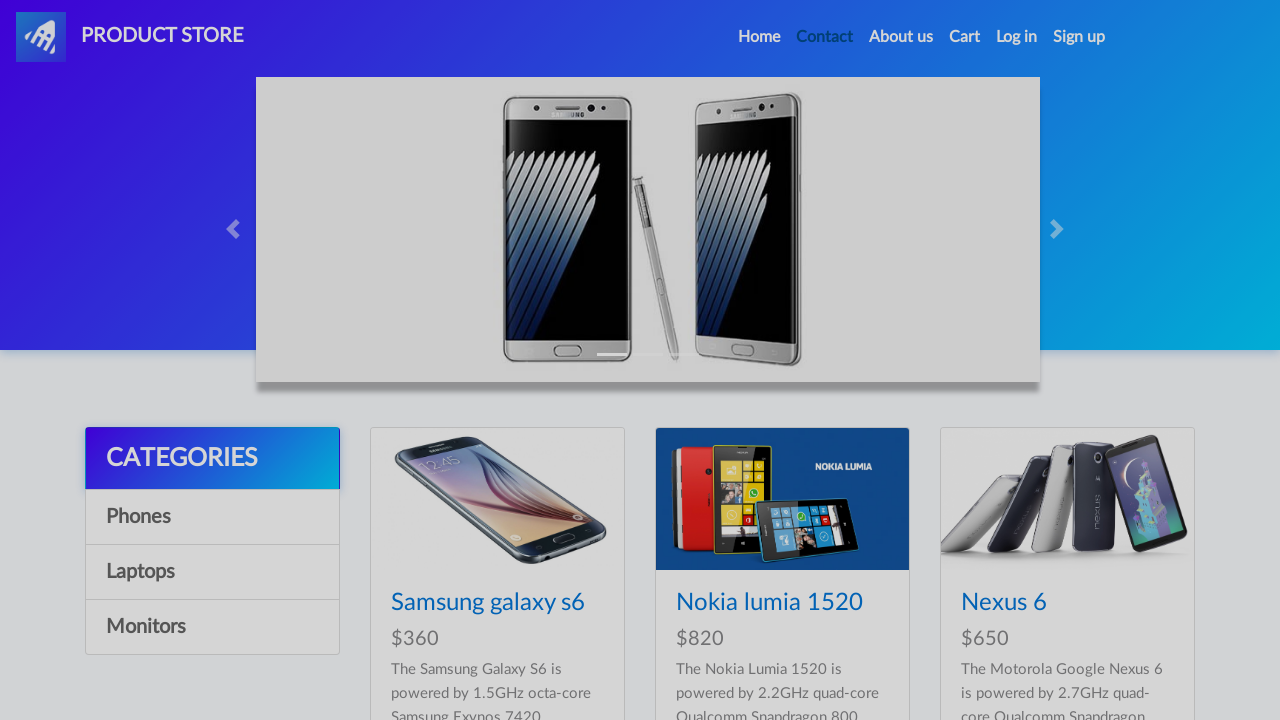

Contact modal appeared with email field visible
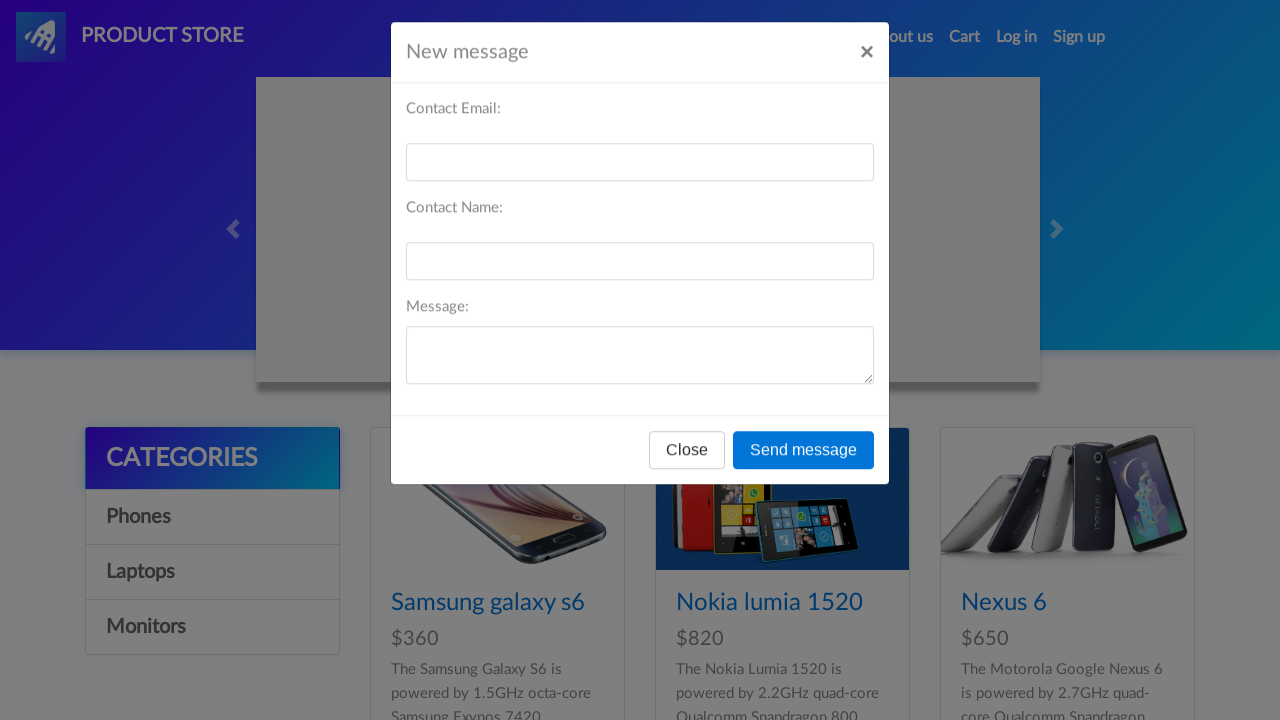

Cleared email field on #recipient-email
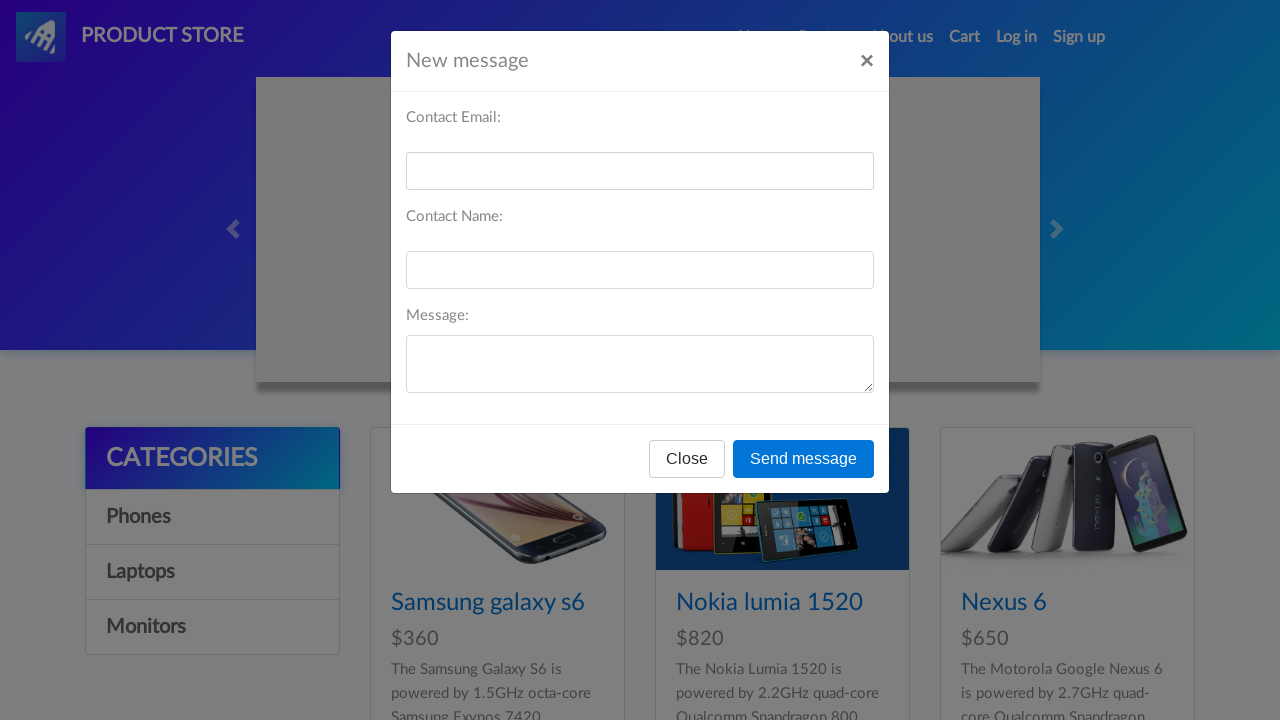

Cleared name field on #recipient-name
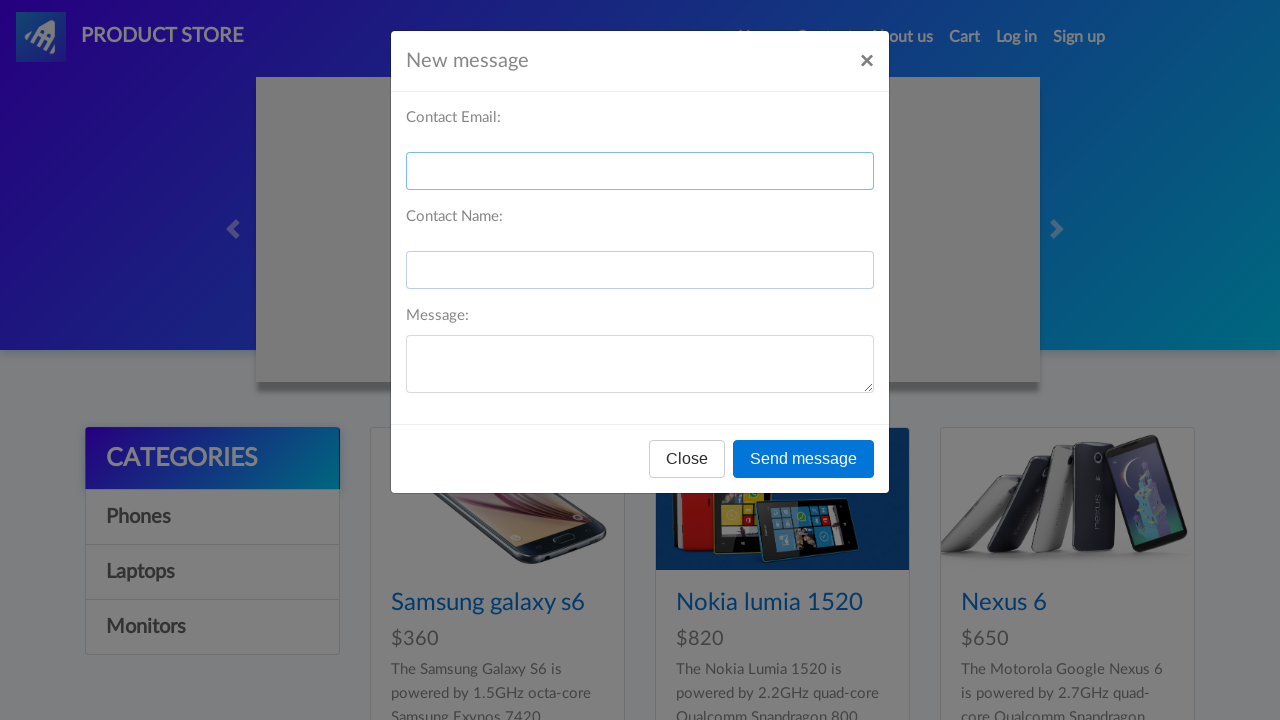

Cleared message field on #message-text
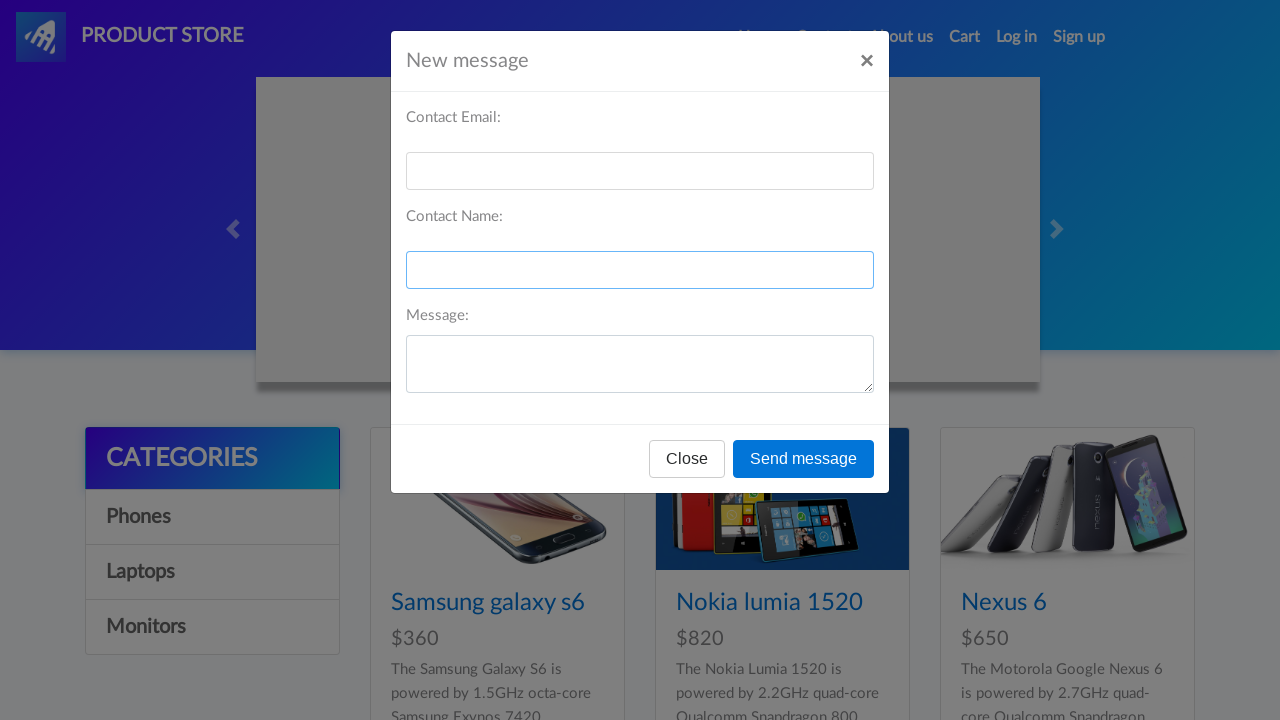

Clicked Send Message button with all fields empty at (804, 459) on [onclick='send()']
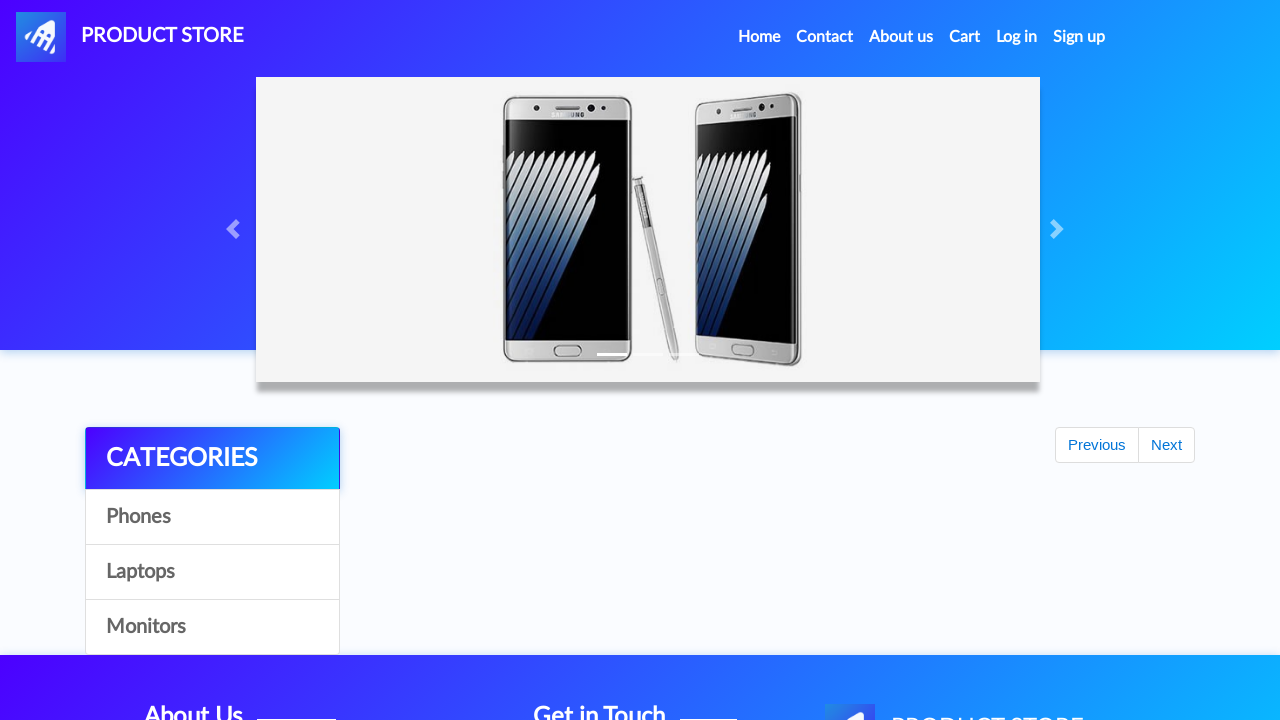

Set up alert dialog handler to accept alerts
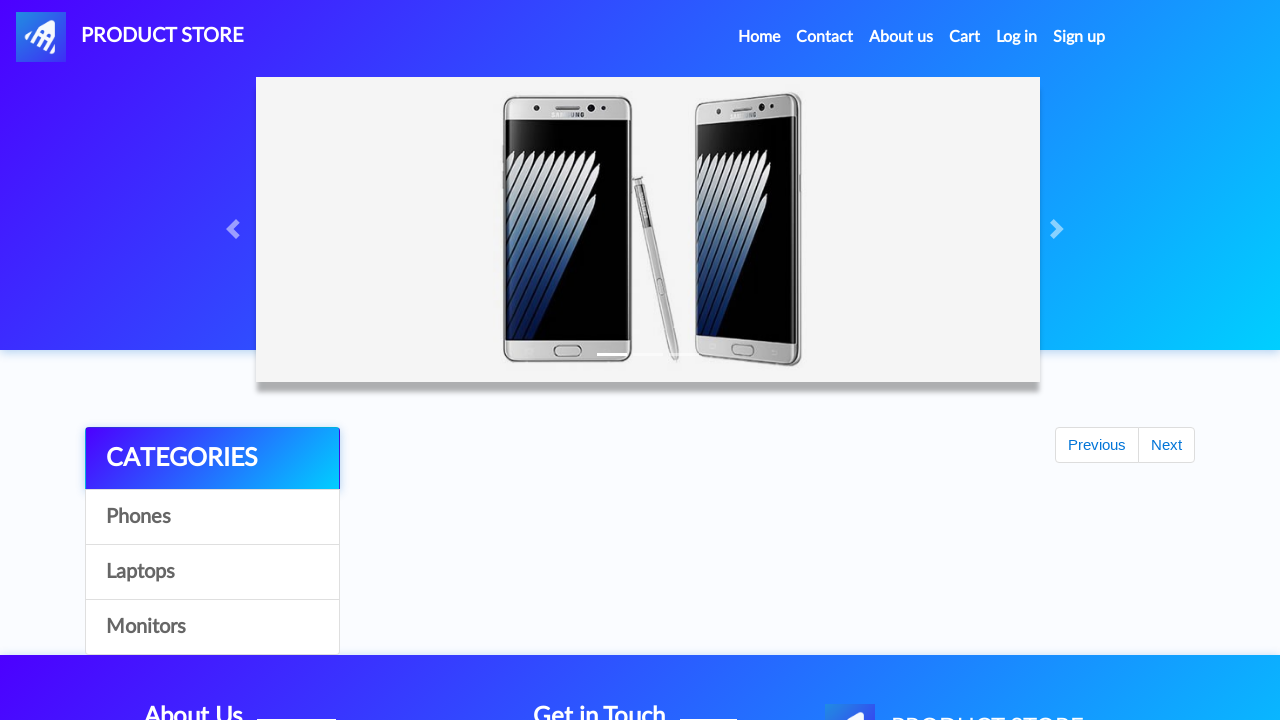

Waited for alert dialog to appear and be handled
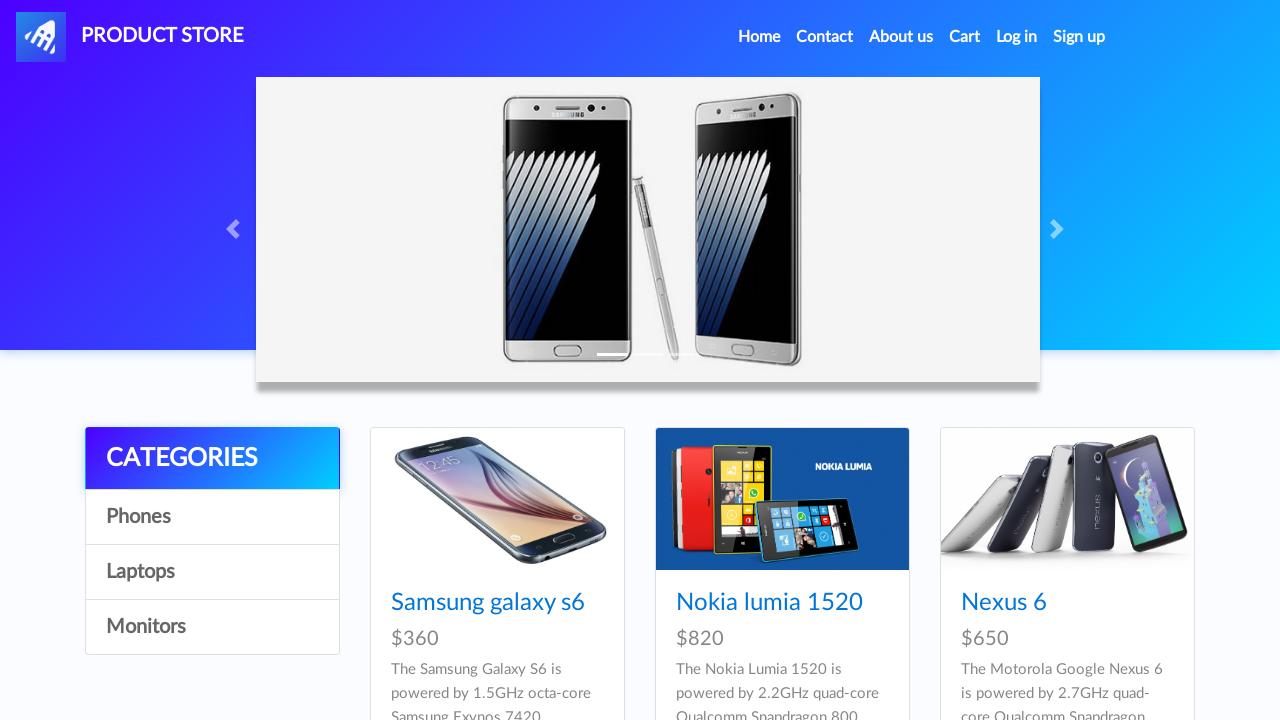

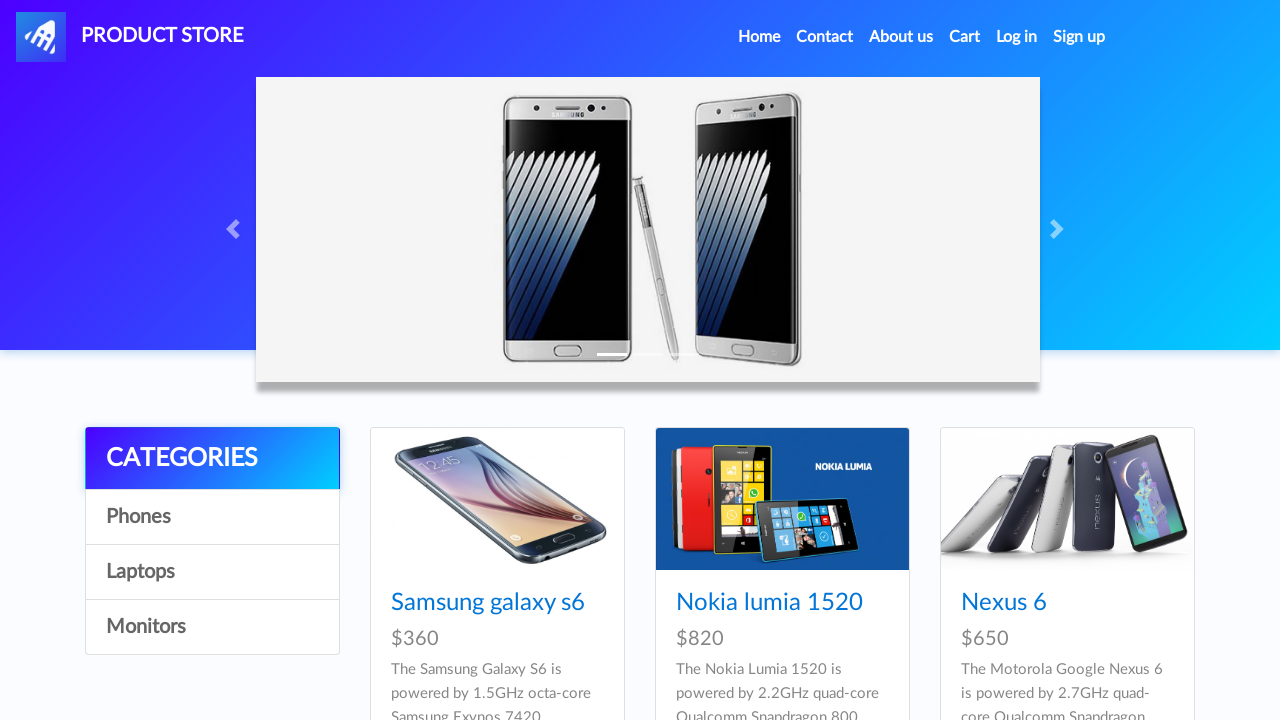